Tests scrolling to a specific element on the page using scrollIntoView JavaScript method

Starting URL: https://bonigarcia.dev/selenium-webdriver-java/infinite-scroll.html

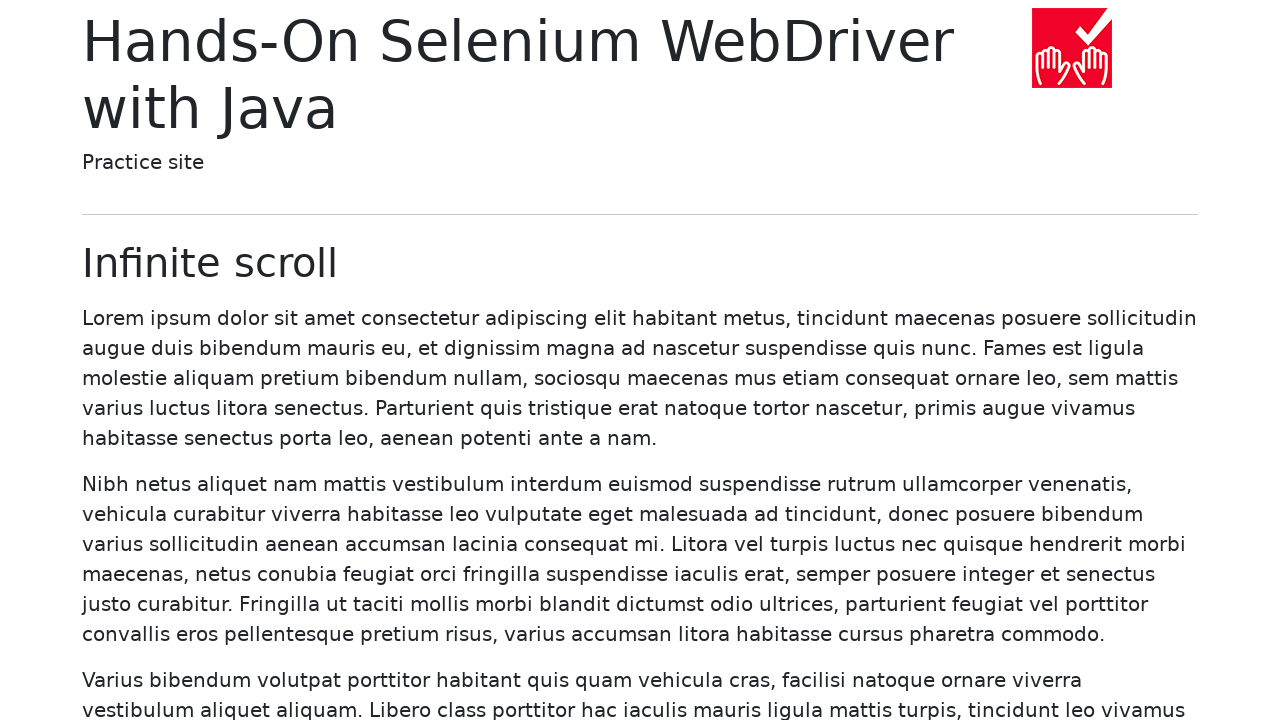

Navigated to infinite scroll test page
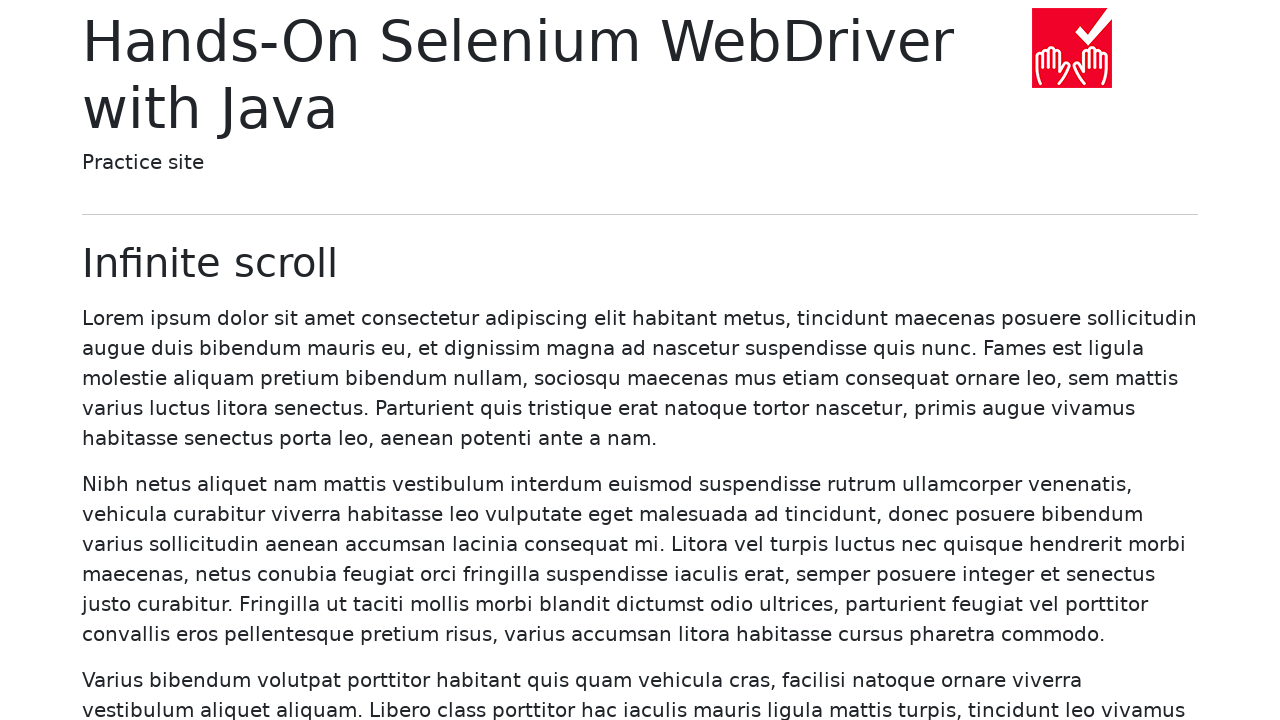

Located element containing 'Rutrum conubia' text
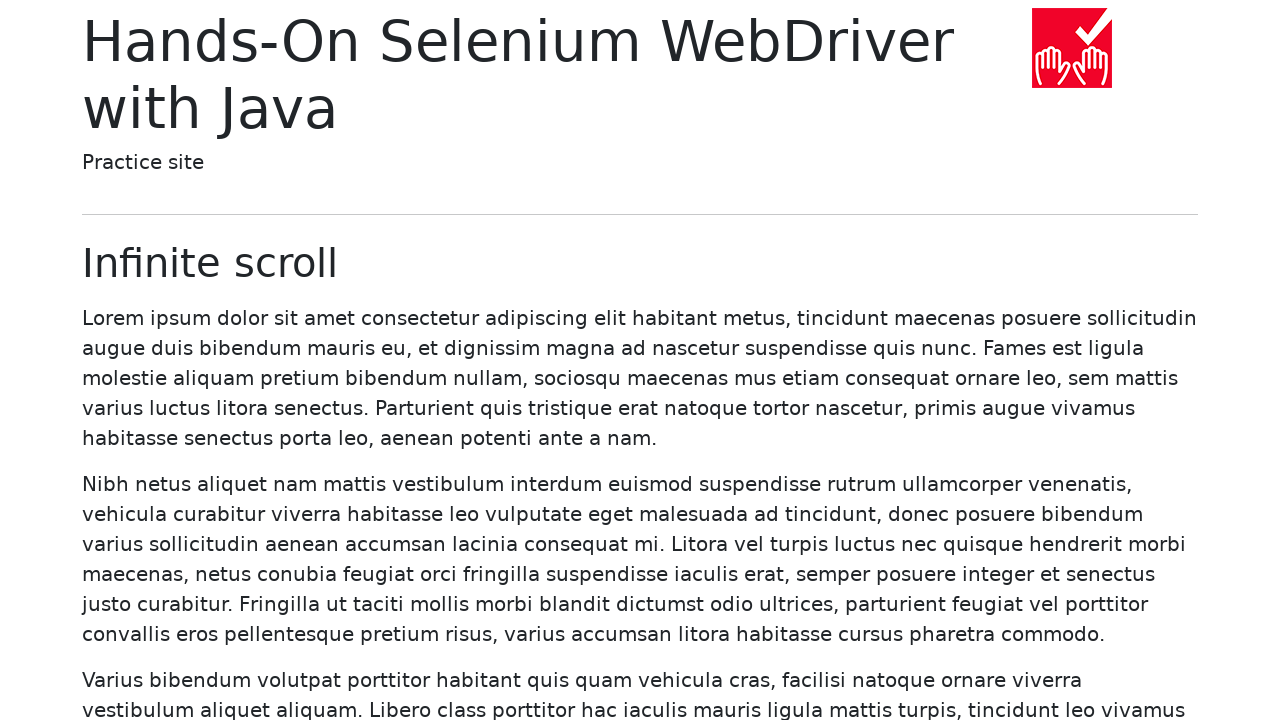

Scrolled element into view using scrollIntoView
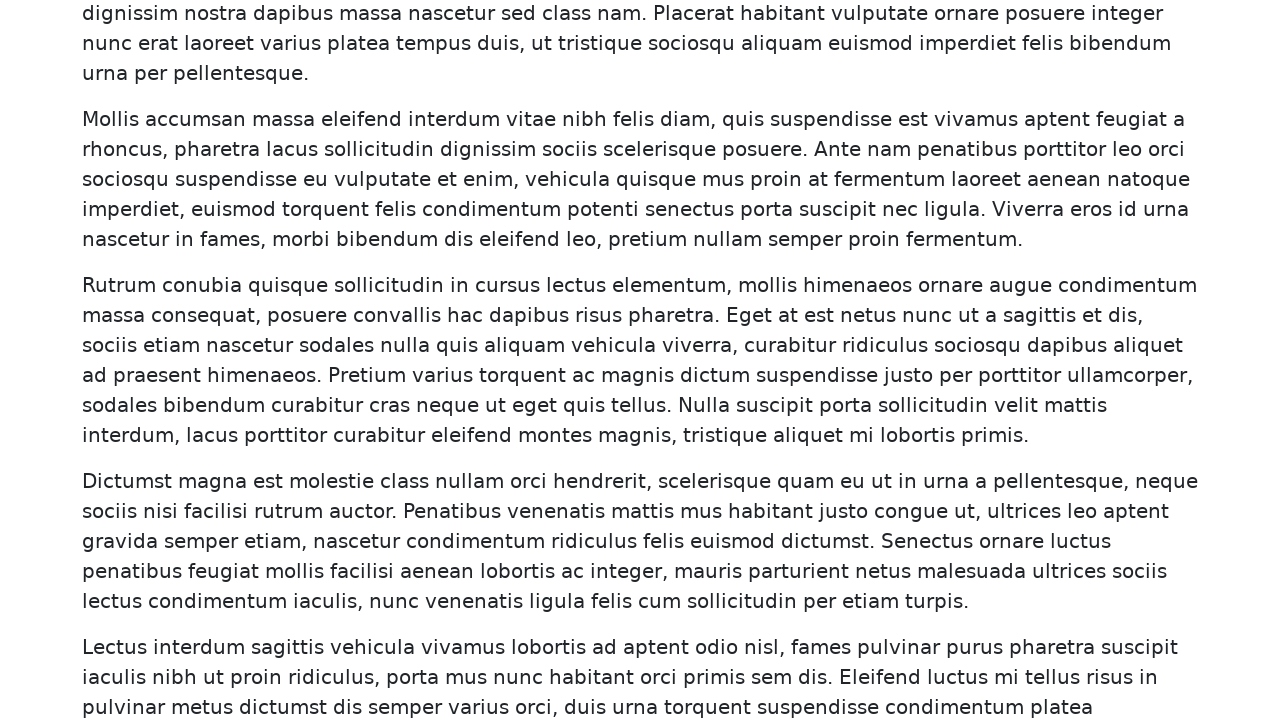

Waited 3 seconds for page to settle
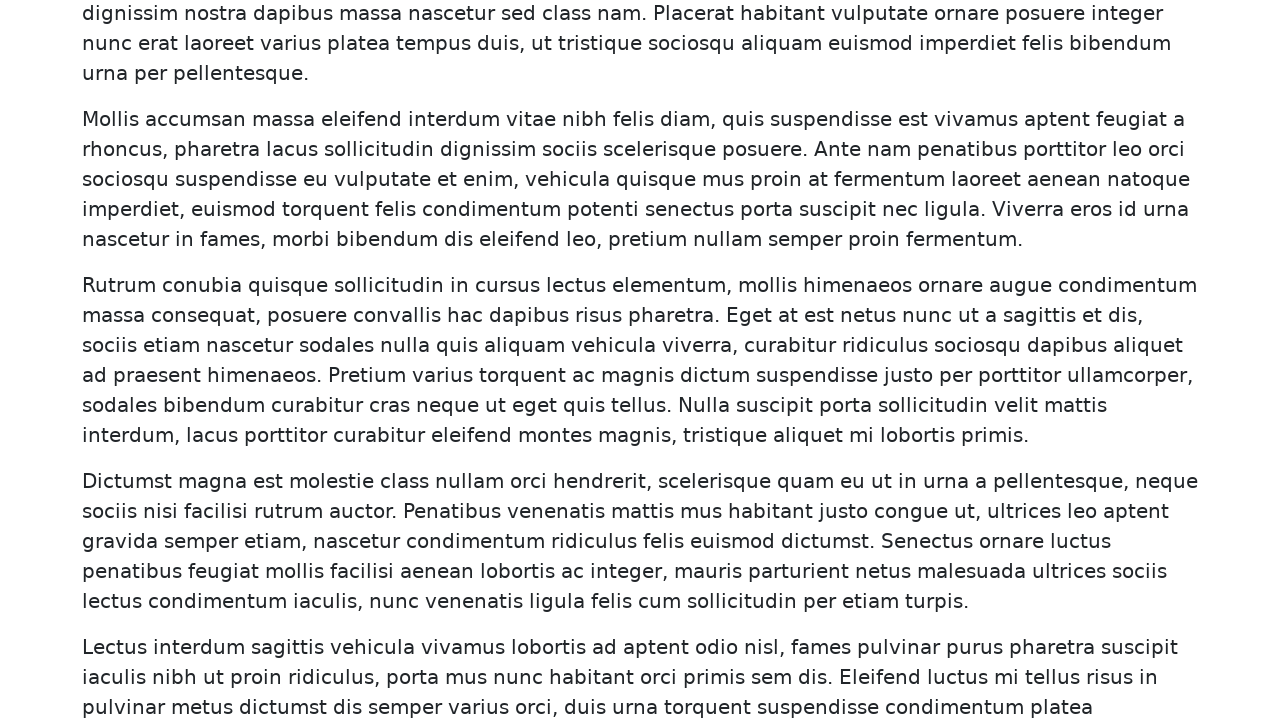

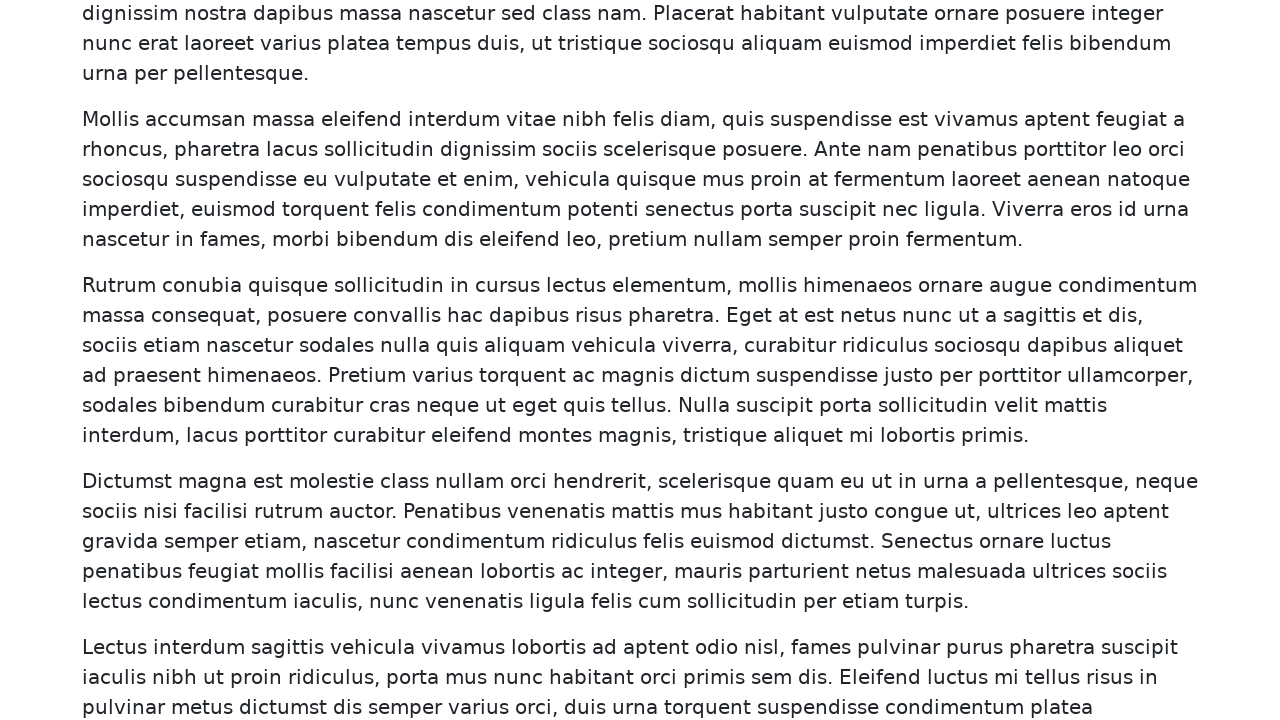